Searches for a product and verifies that matching results are displayed

Starting URL: http://intershop5.skillbox.ru/

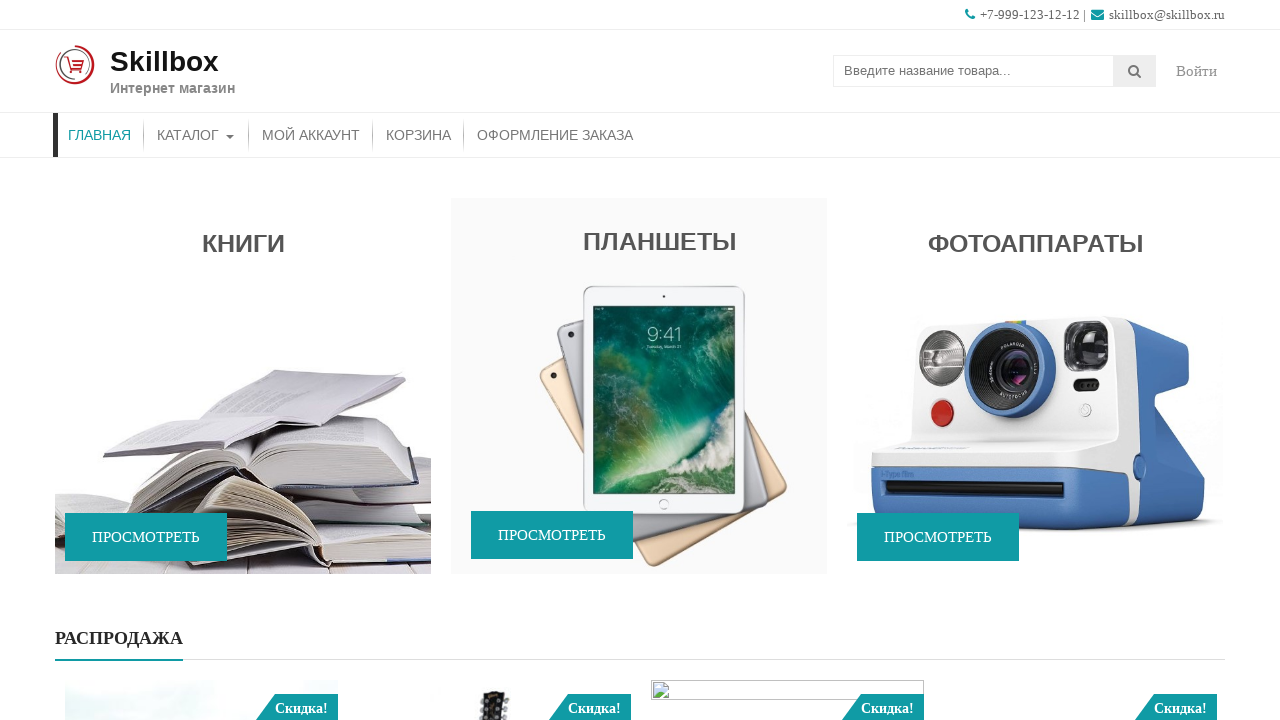

Filled search field with 'стиральная машина' (washing machine) on .search-field
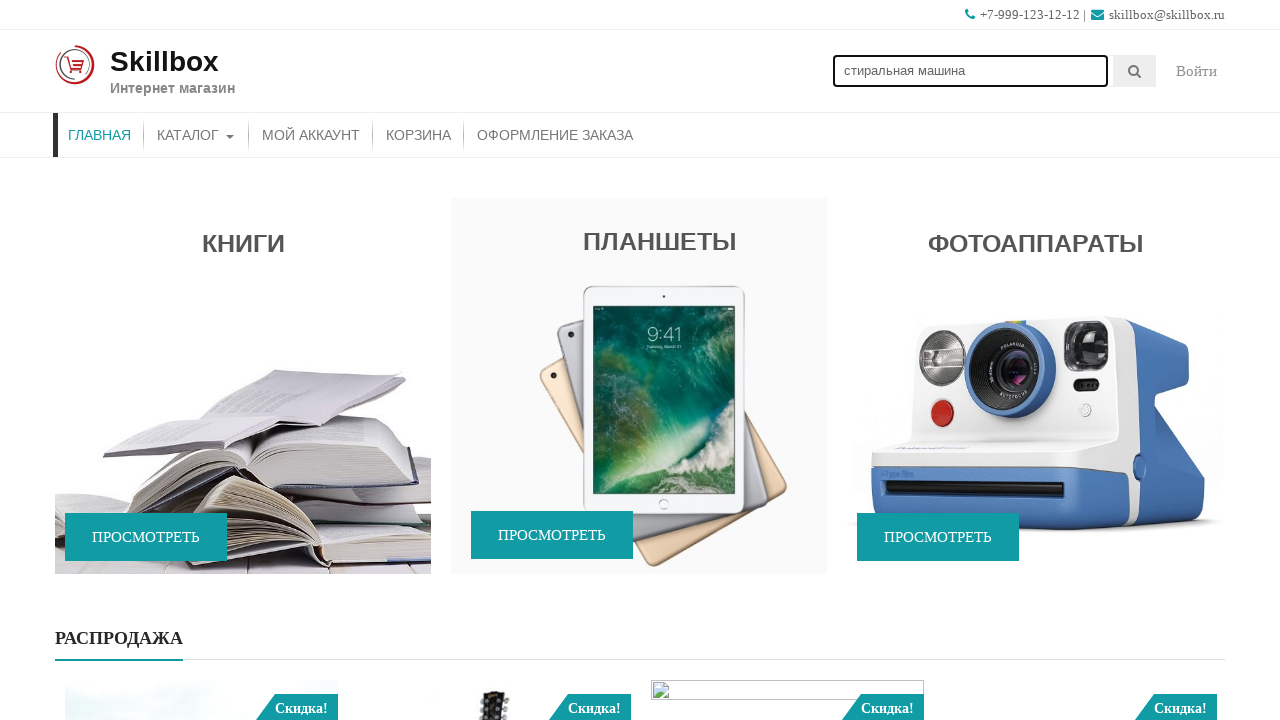

Clicked search submit button at (1135, 71) on .searchsubmit
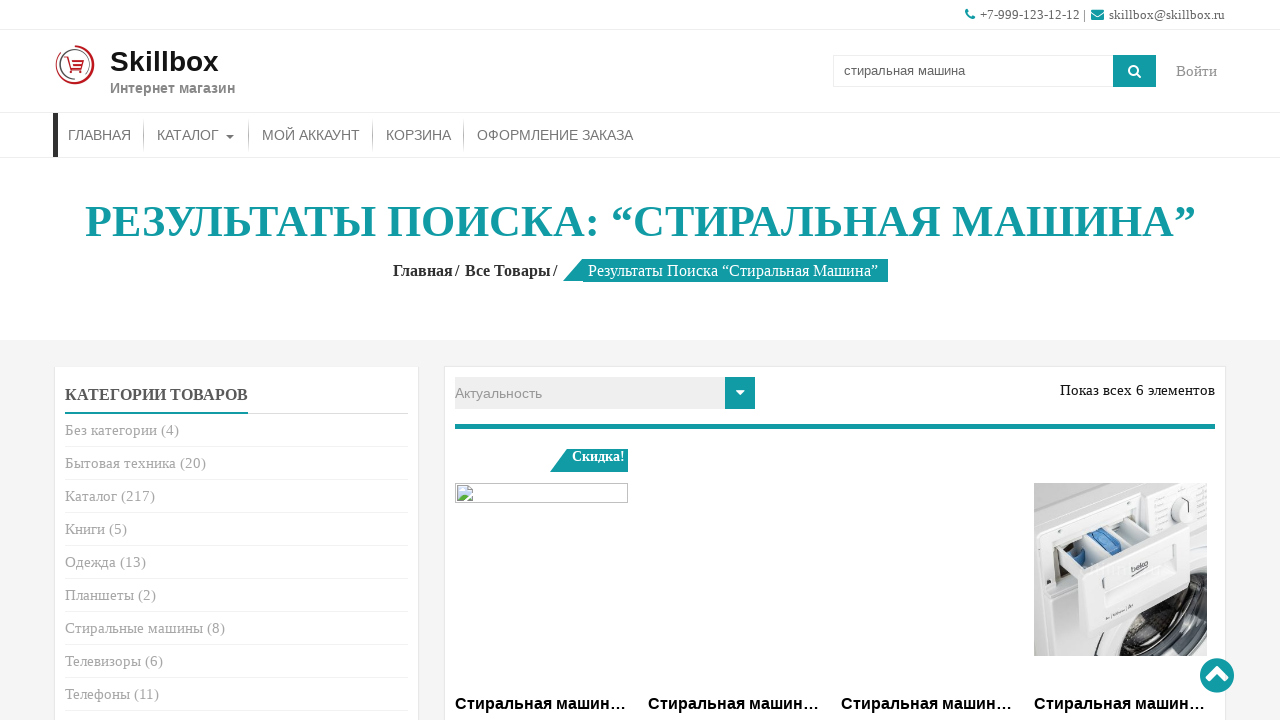

Search results loaded - first product heading is visible
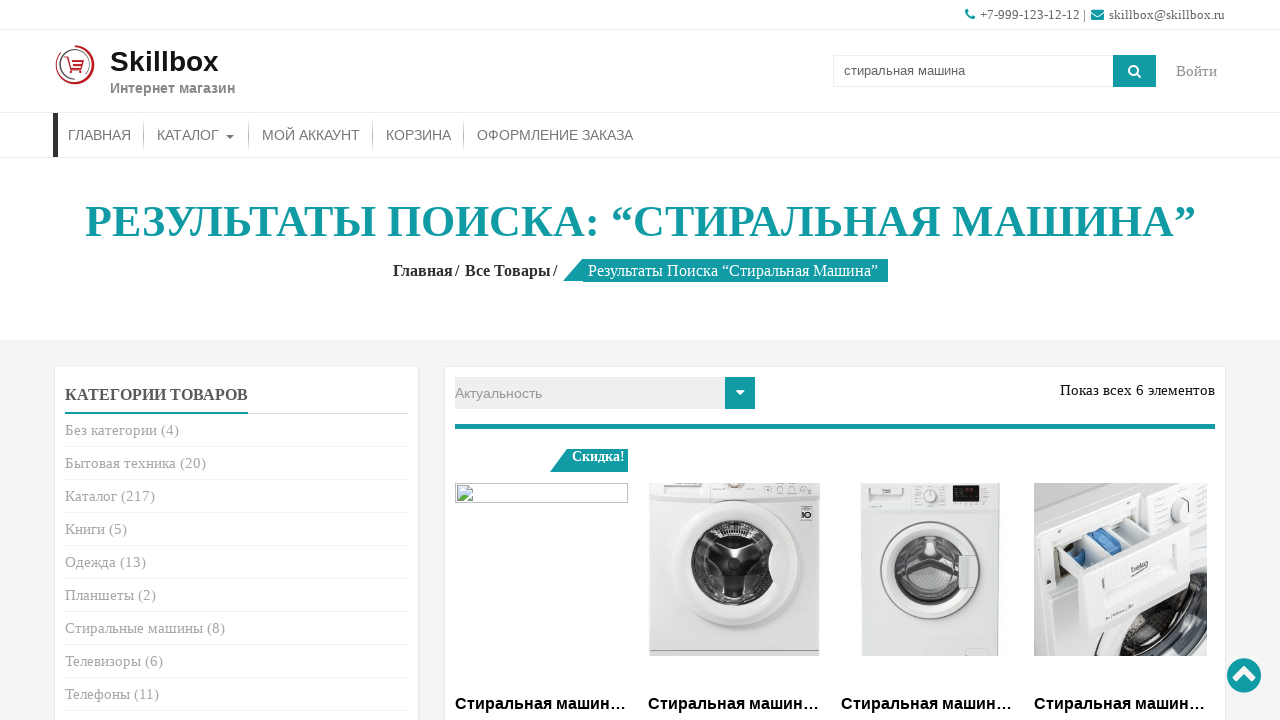

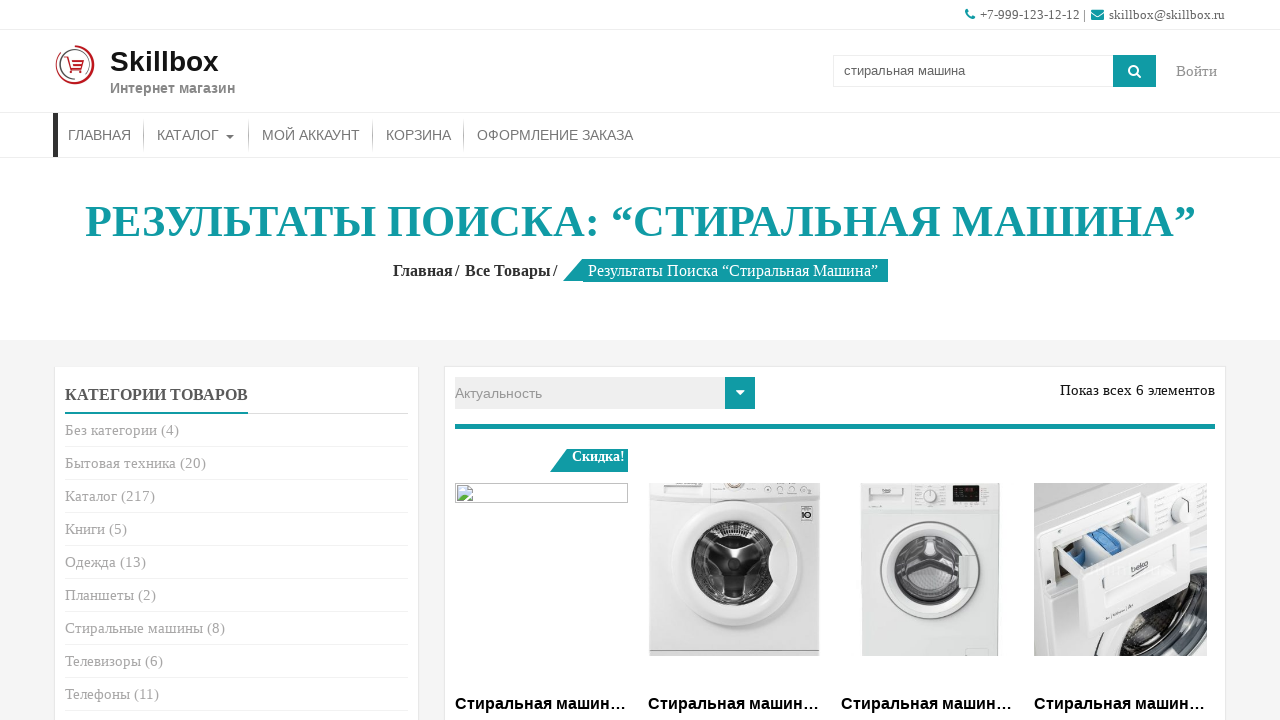